Tests registration with excessively long name to verify form validation keeps user on the registration page.

Starting URL: http://lesse.com.br/tools/pmst_rp2/authentication/register/

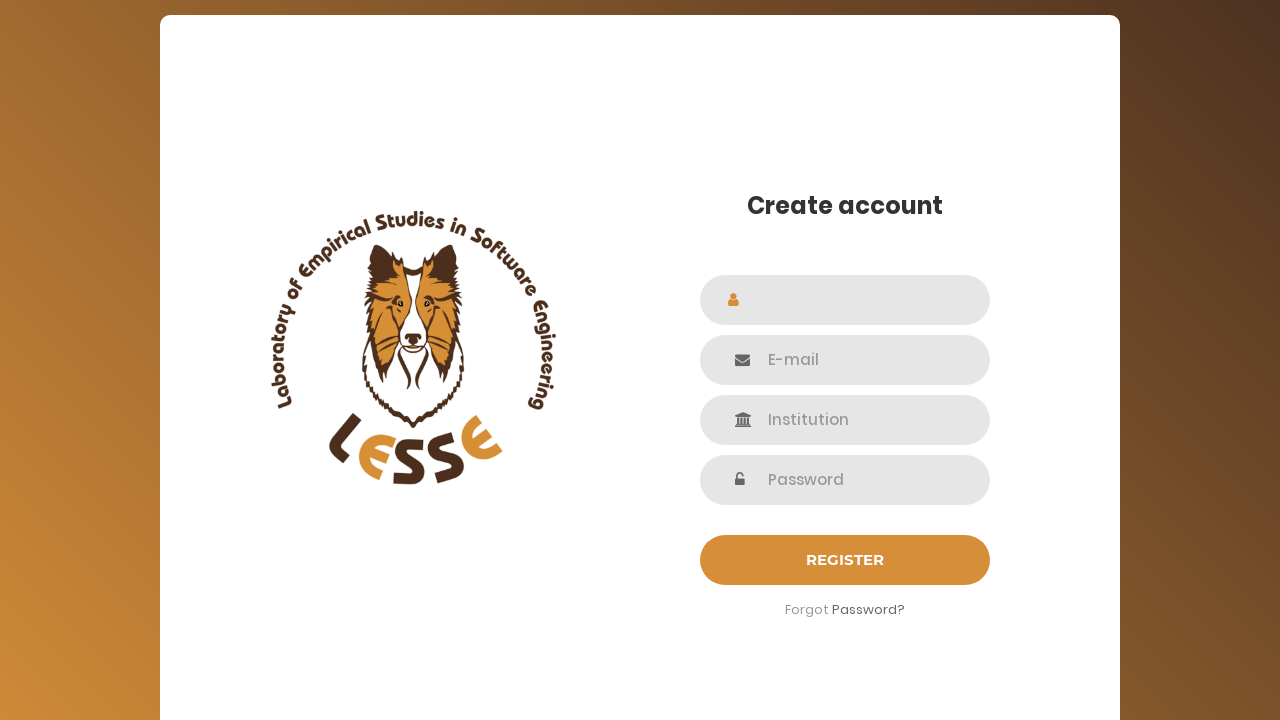

Waited for name field to load
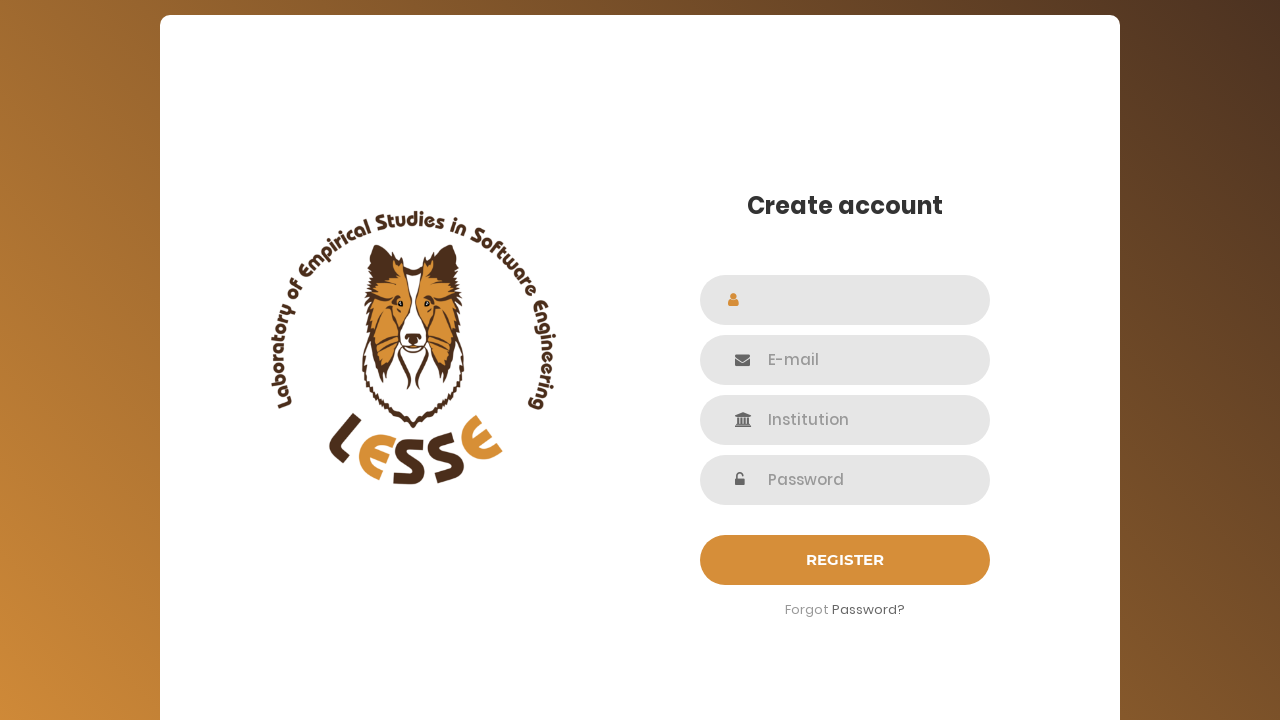

Filled name field with 500 character string to test validation on #name
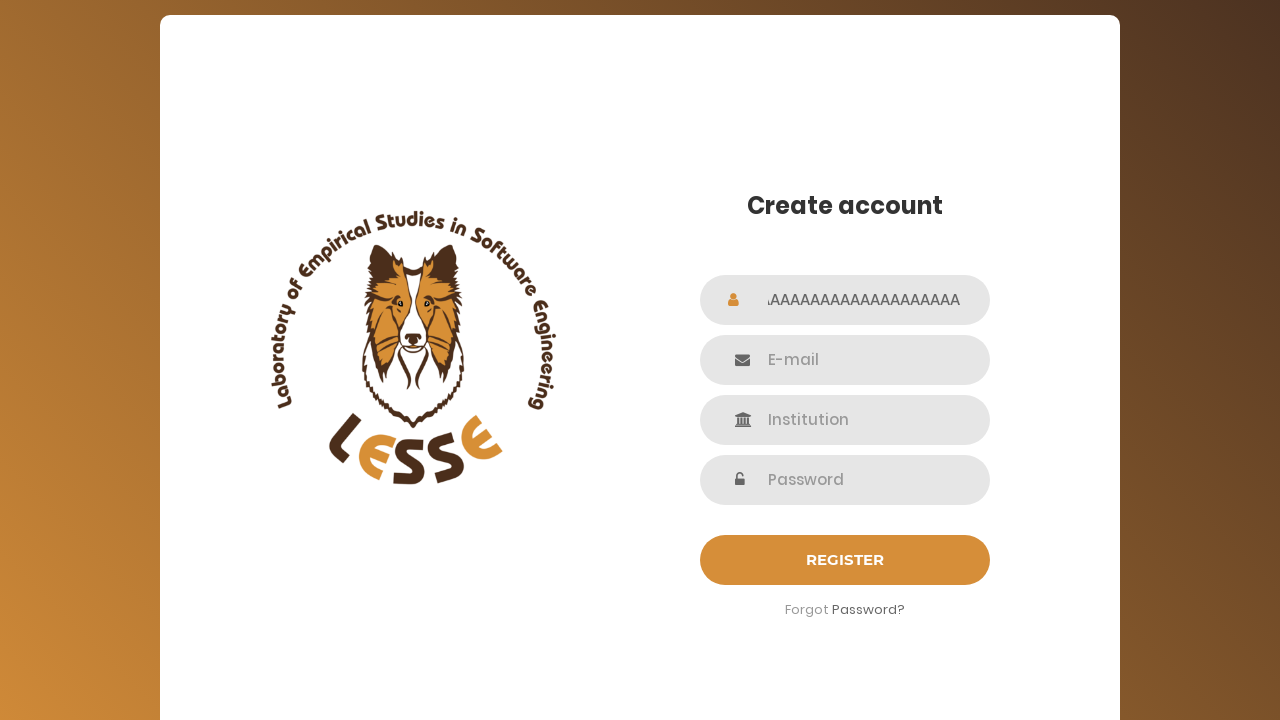

Waited for email field to load
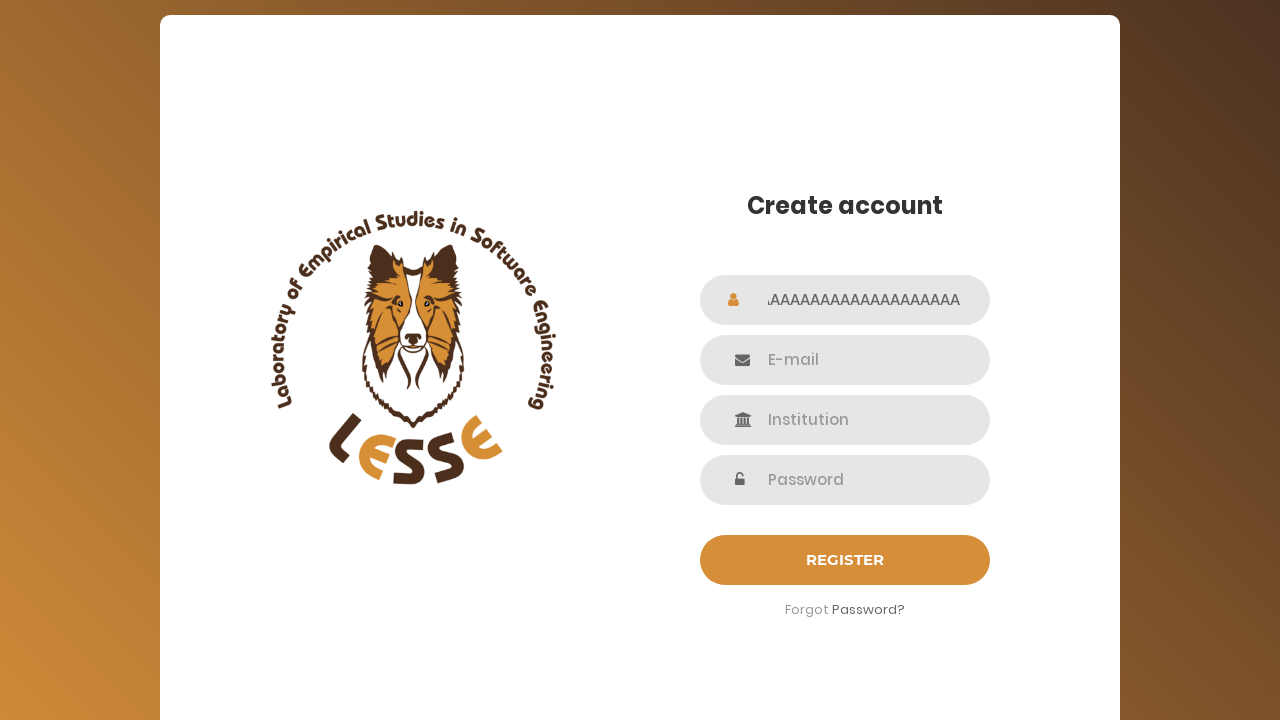

Filled email field with 'longname@example.org' on #email
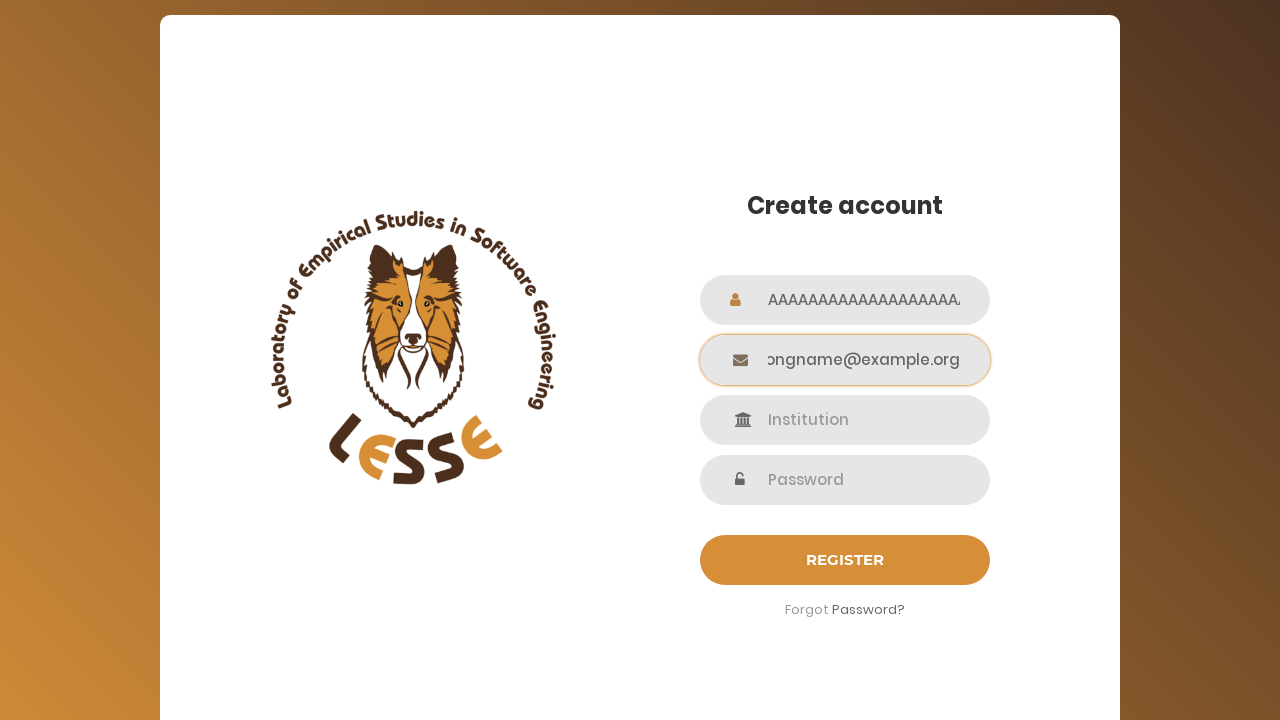

Waited for institution field to load
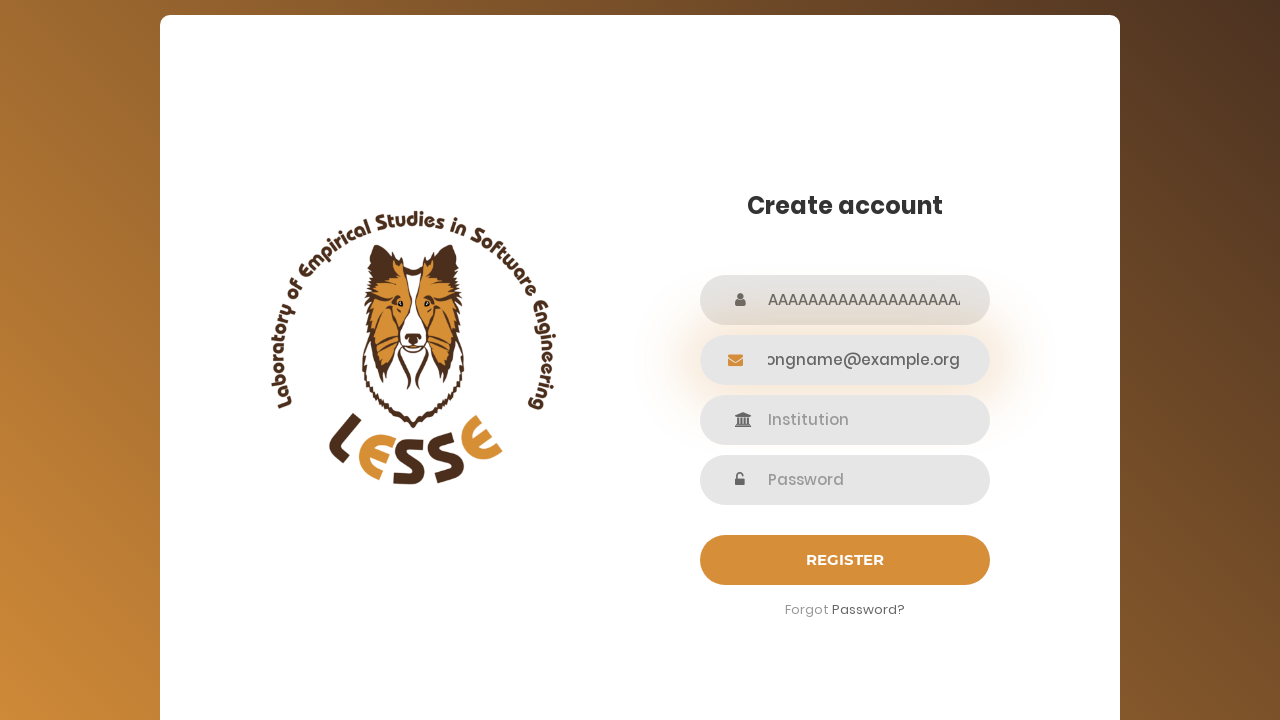

Filled institution field with 'Standard Institution' on #institution
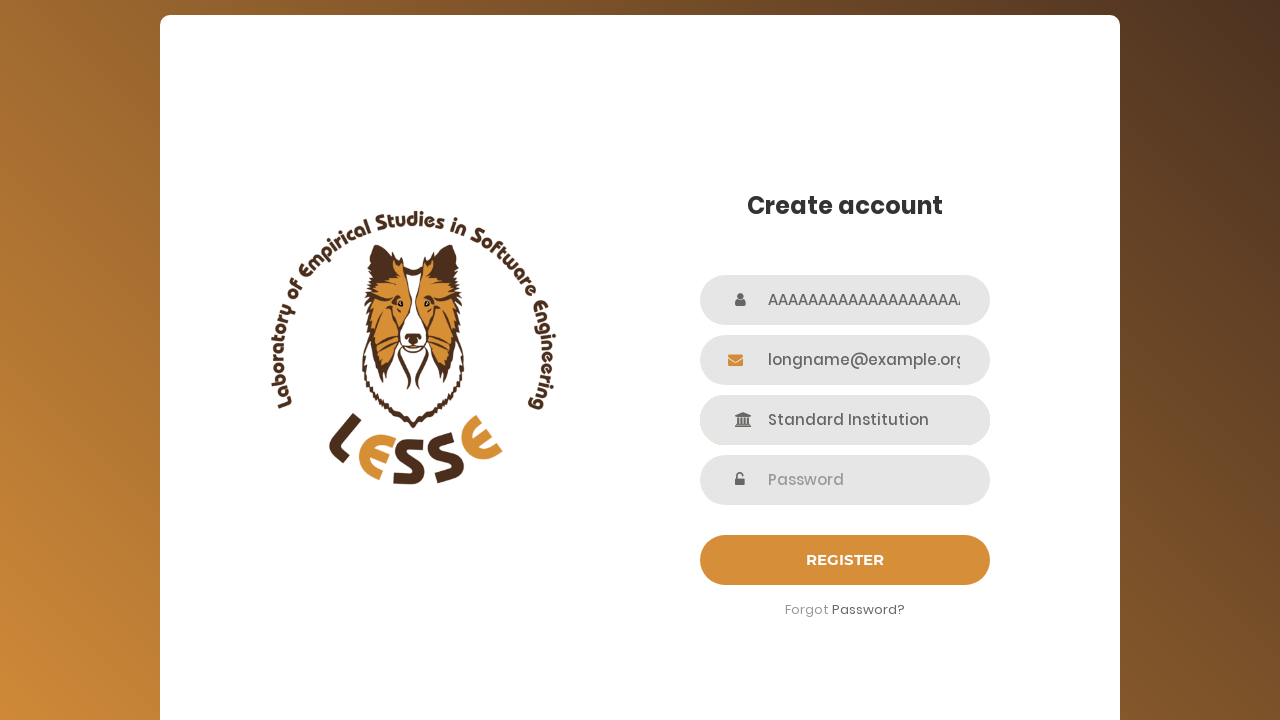

Waited for password field to load
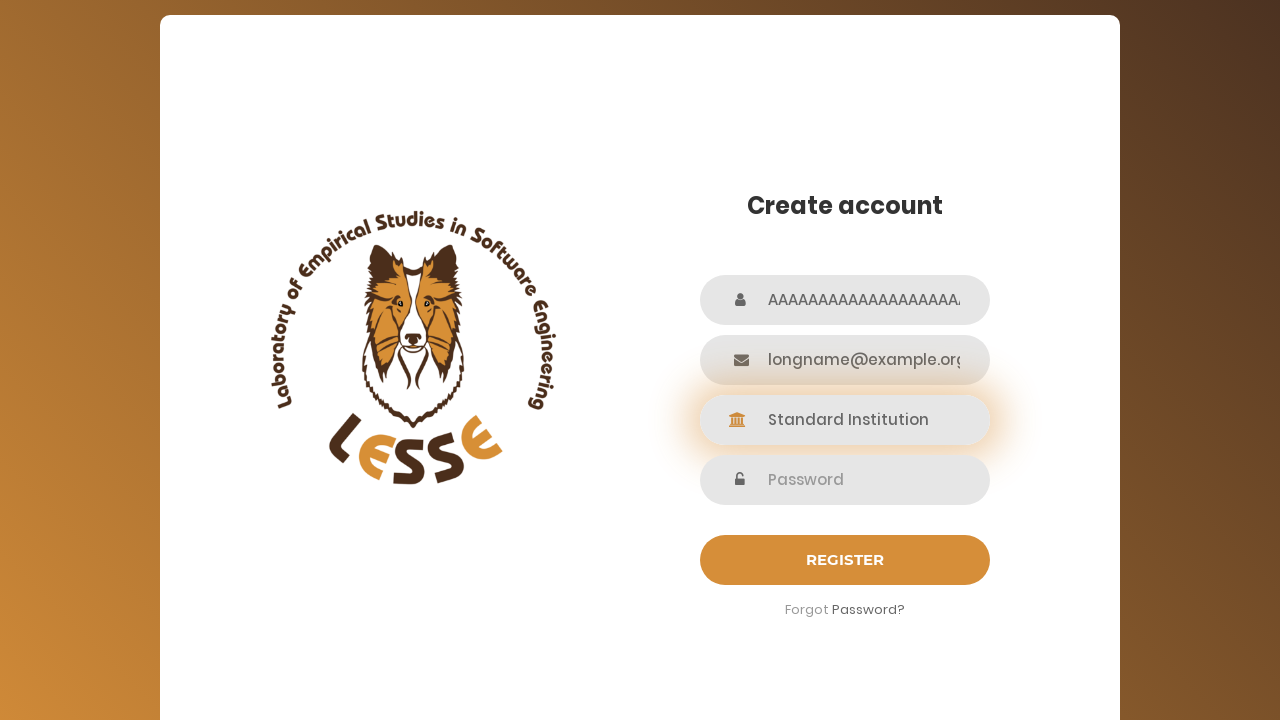

Filled password field with 'ValidPass123' on input[name='password']
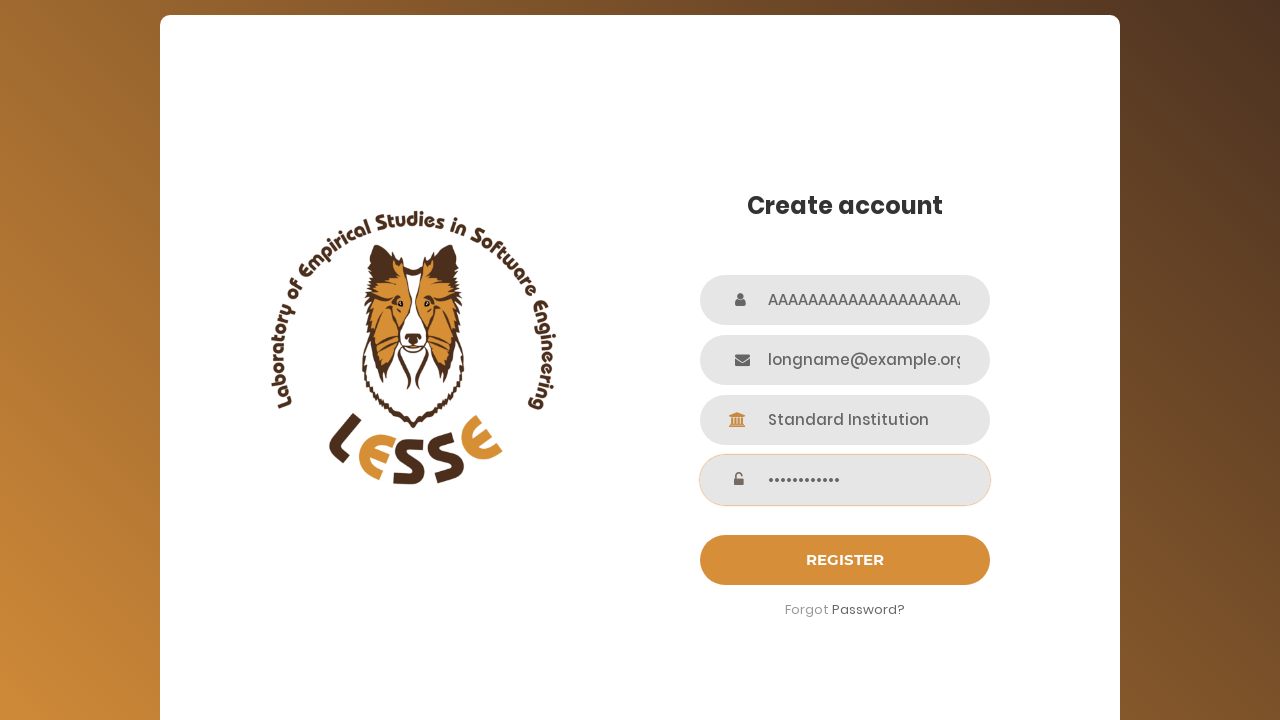

Waited for submit button to load
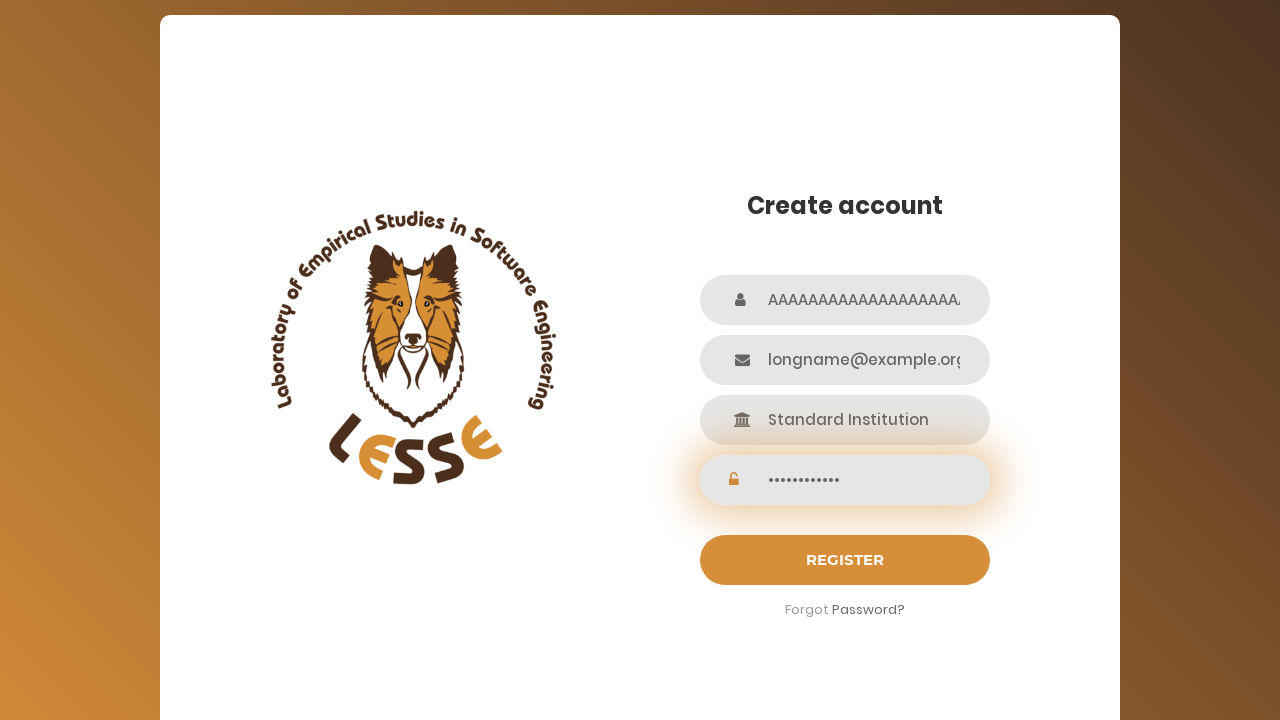

Clicked submit button to attempt registration with excessively long name at (845, 560) on #login-submit
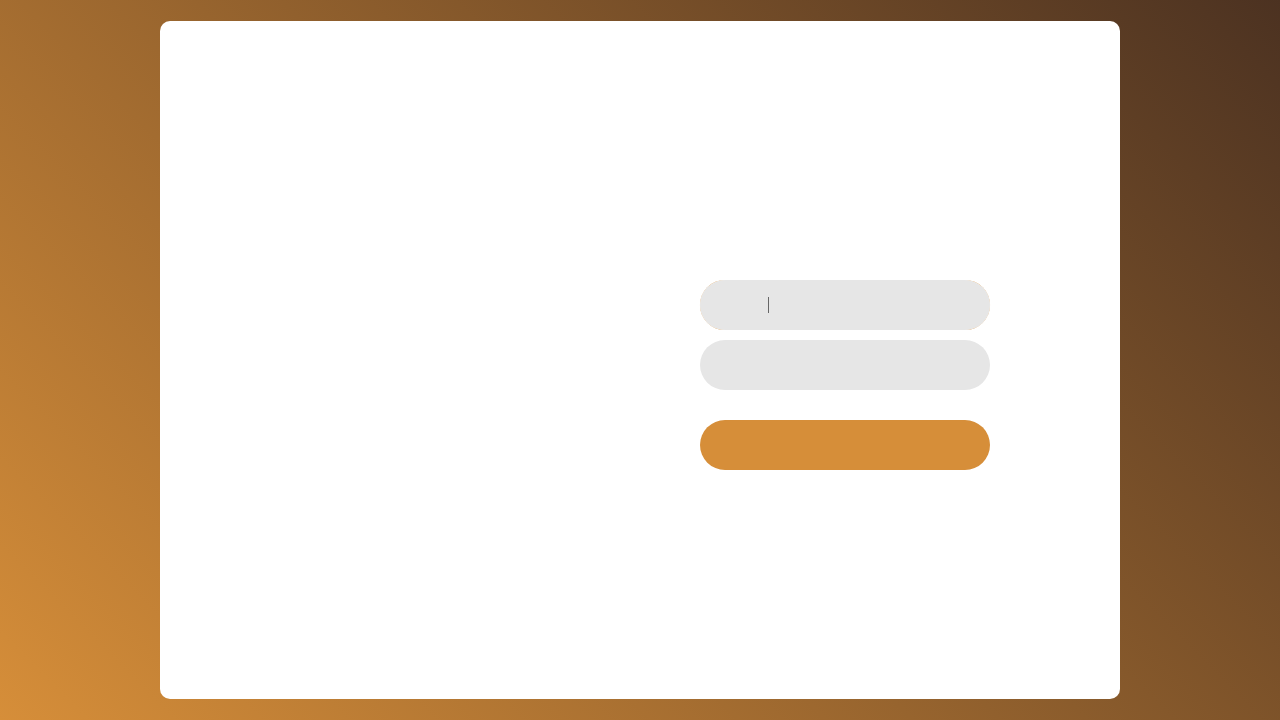

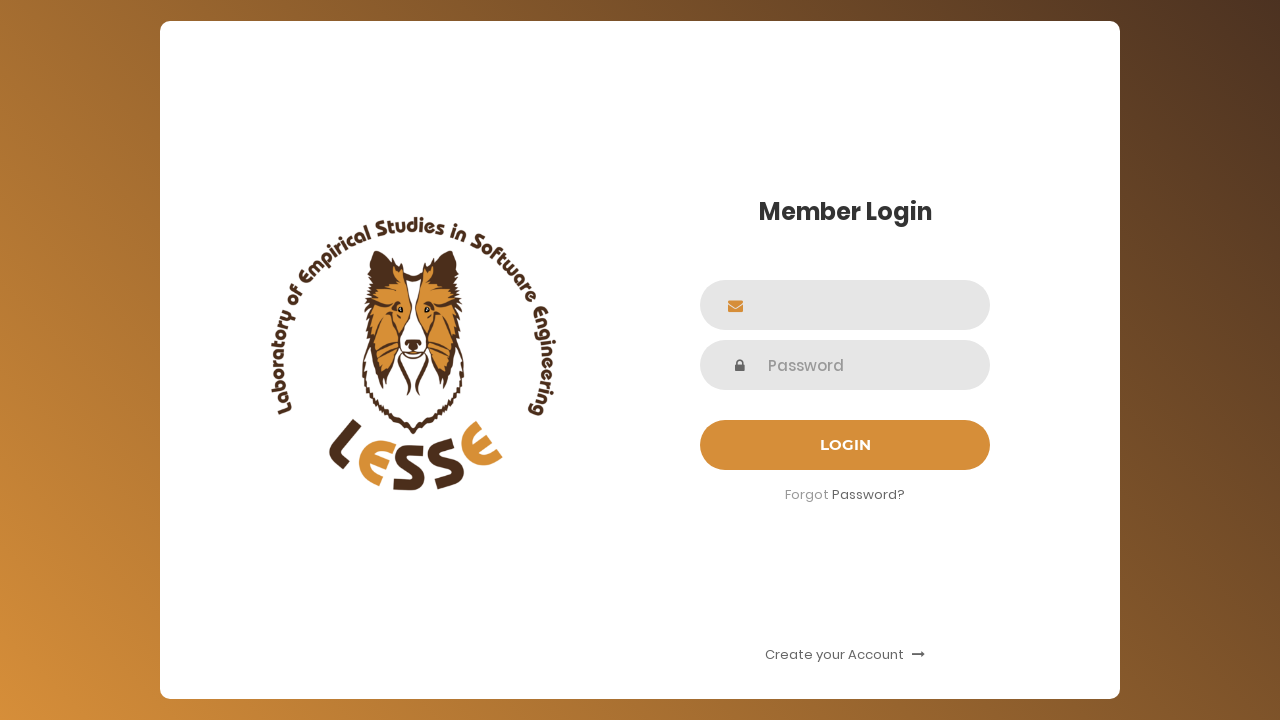